Tests the forgot login info form with an invalid SSN to verify error handling

Starting URL: https://parabank.parasoft.com/parabank/lookup.htm

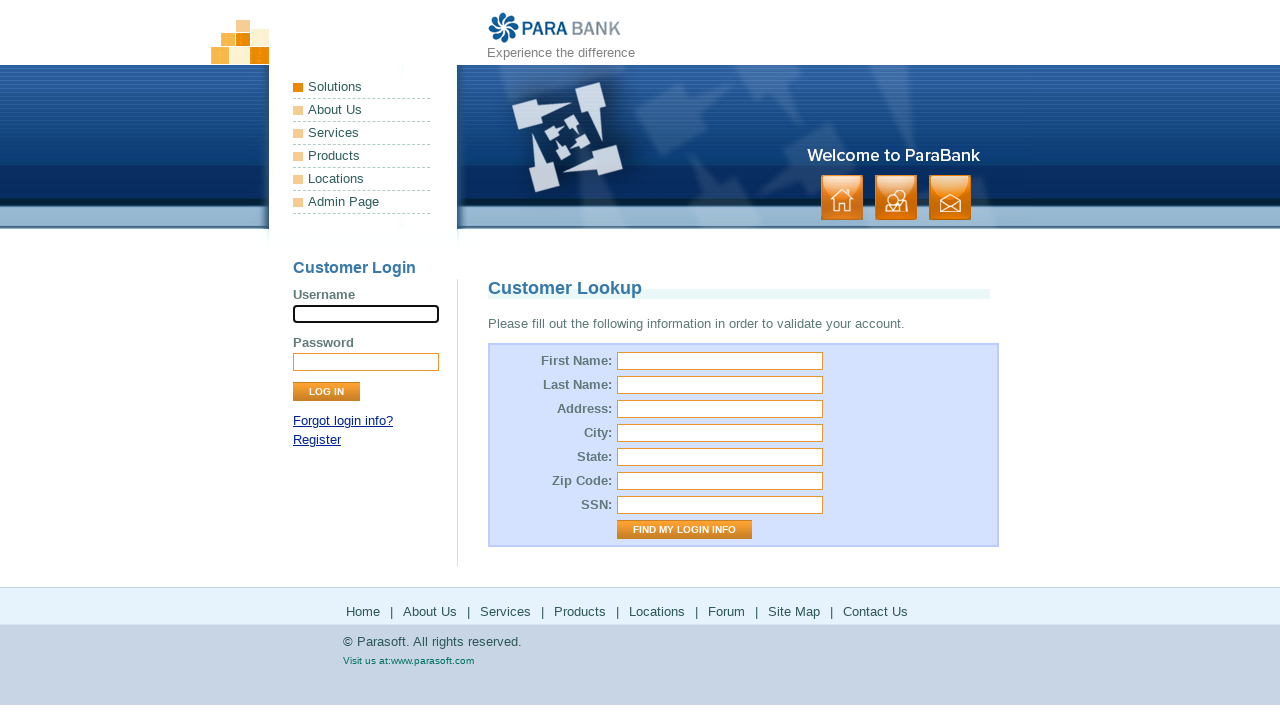

Filled first name field with 'John' on input[id='firstName']
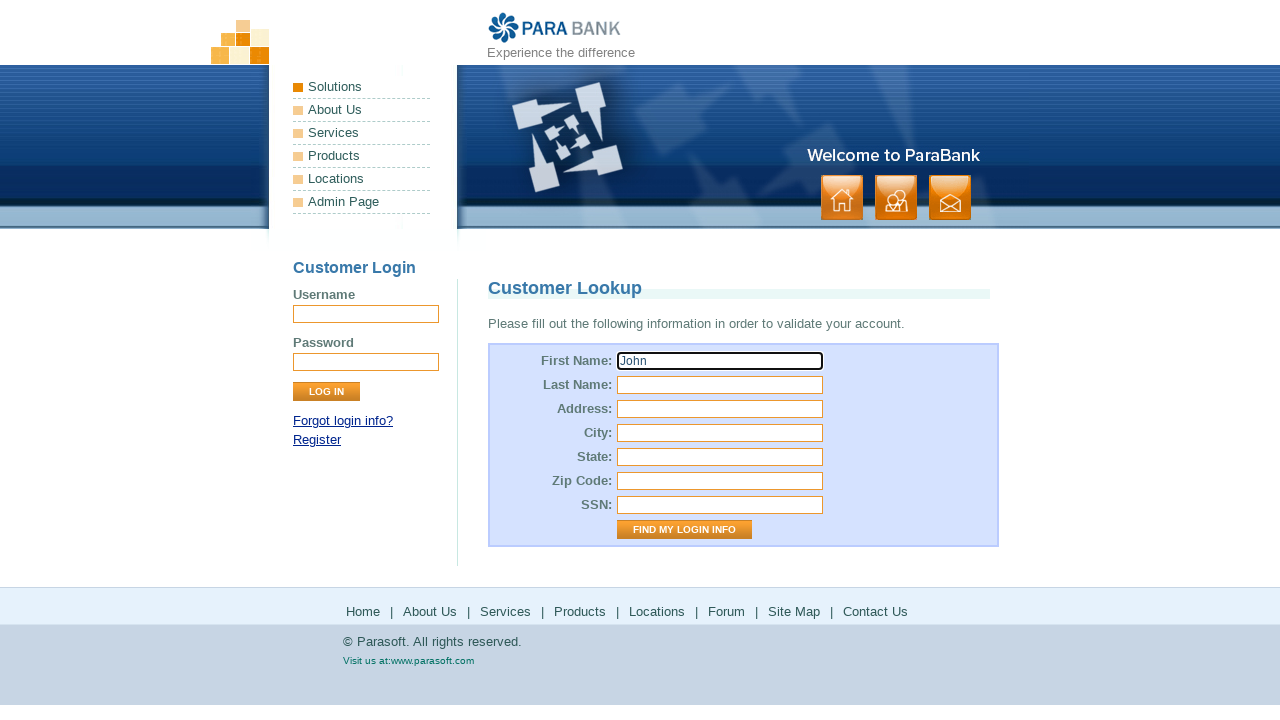

Filled last name field with 'Doe' on input[id='lastName']
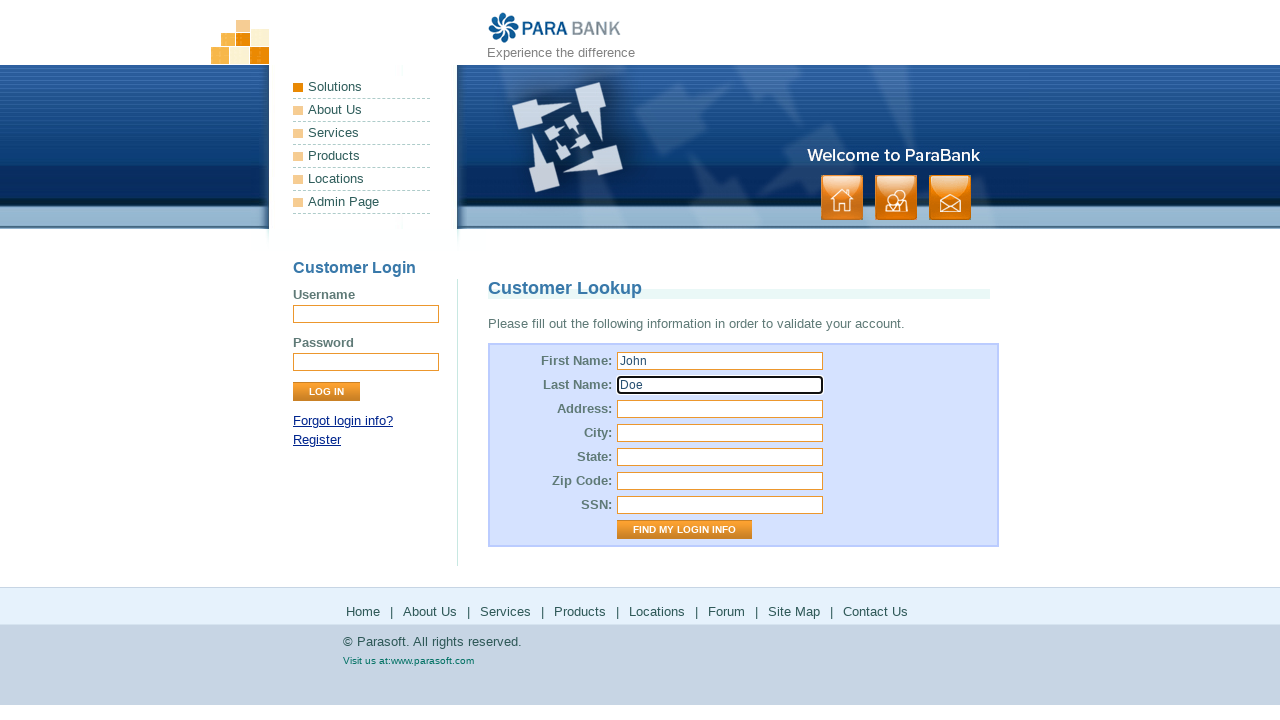

Filled address street field with '123 Elm Street' on input[id='address.street']
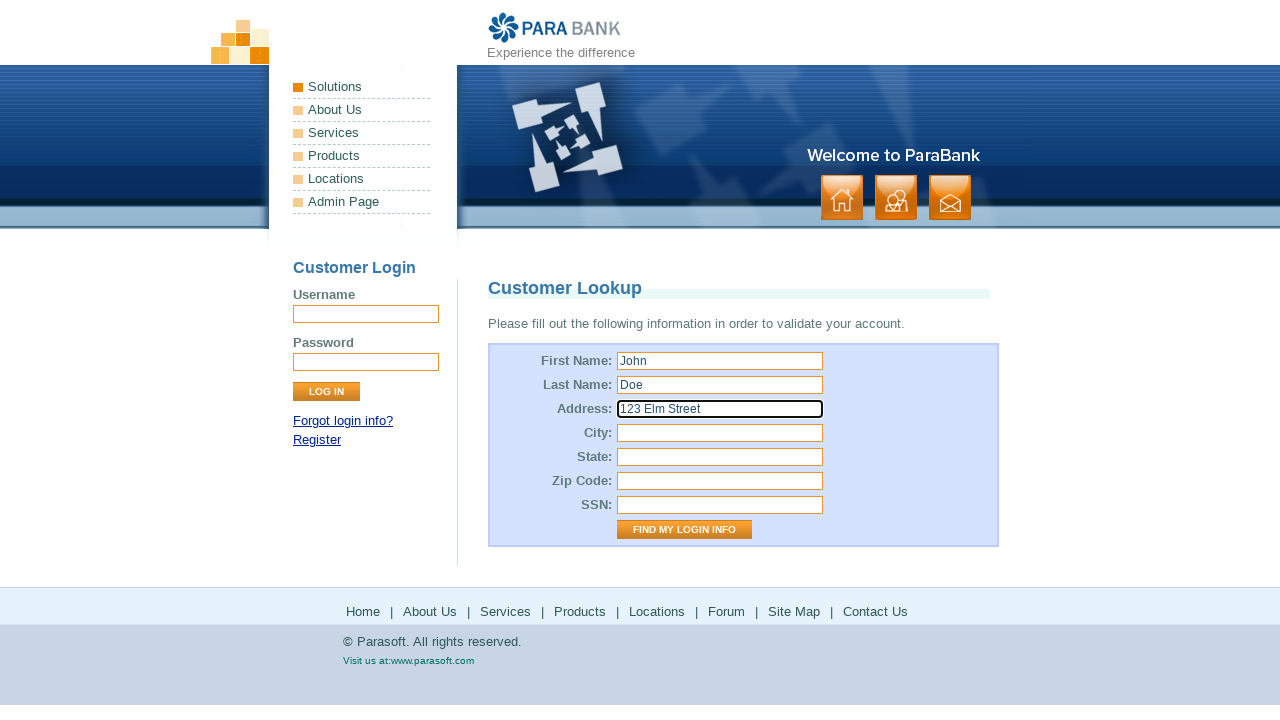

Filled city field with 'New York' on input[id='address.city']
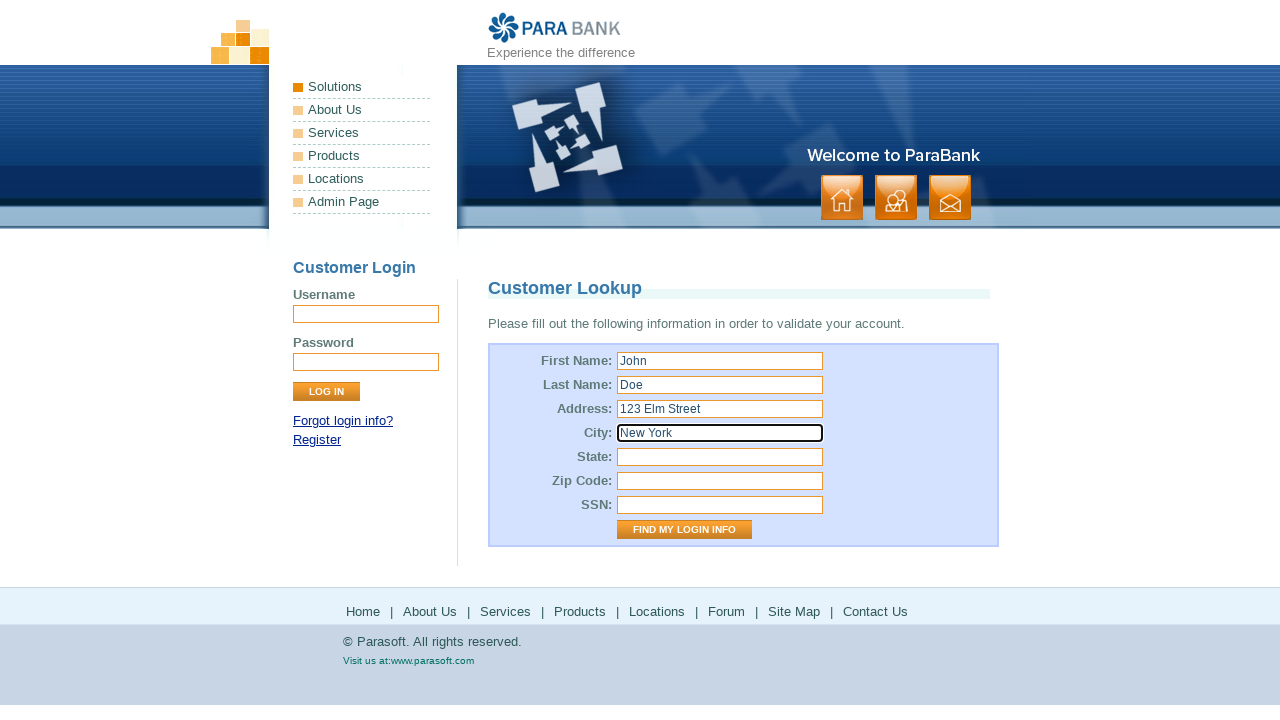

Filled state field with 'NY' on input[id='address.state']
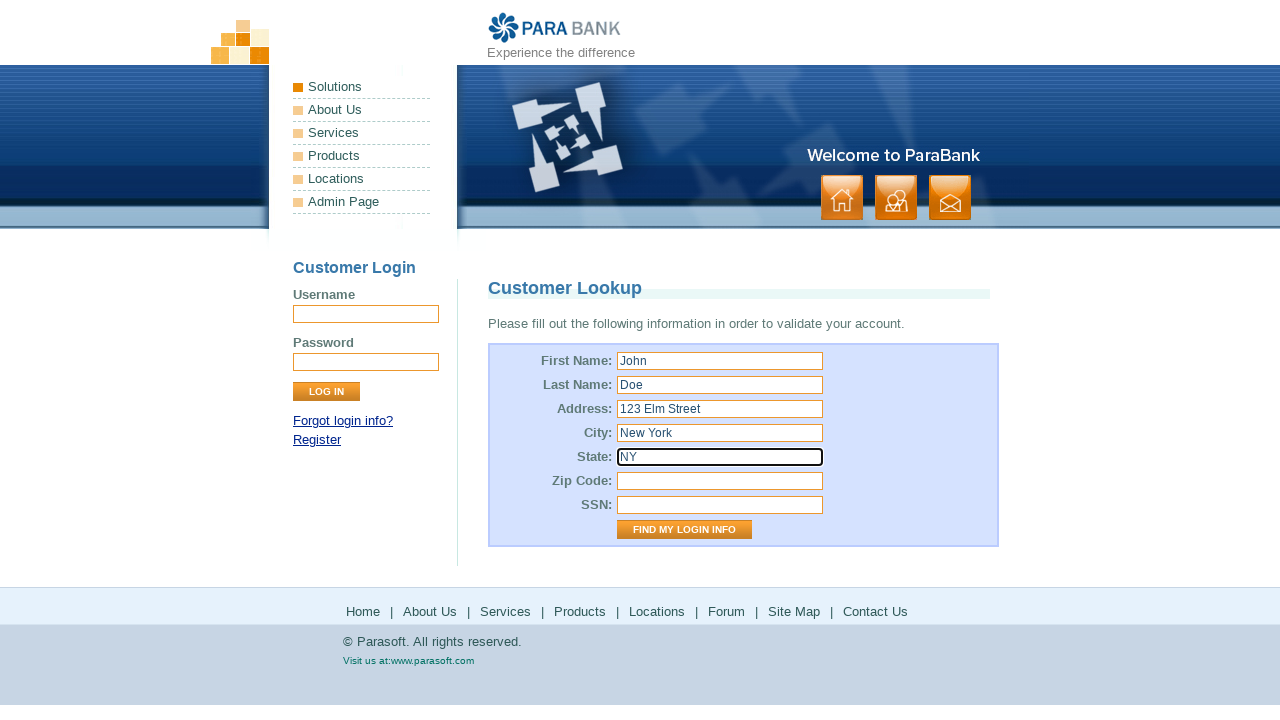

Filled zipcode field with '10001' on input[id='address.zipCode']
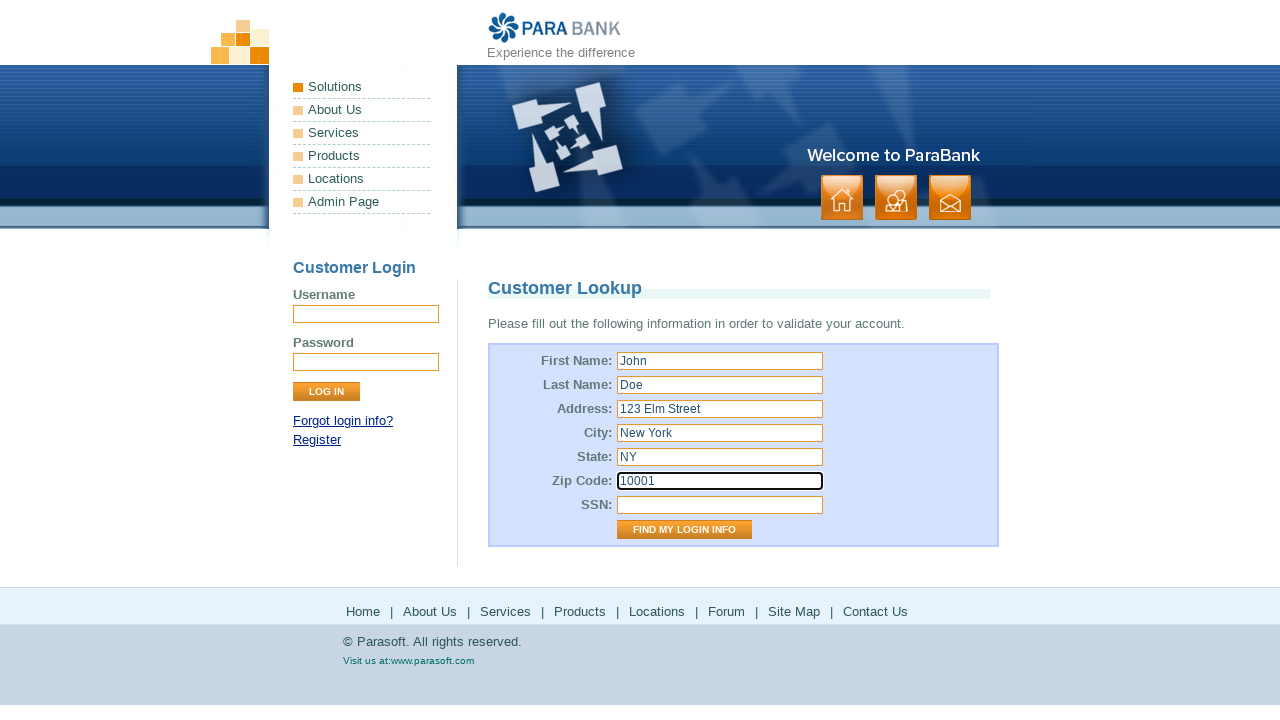

Filled SSN field with invalid SSN '000-00-0000' on input[id='ssn']
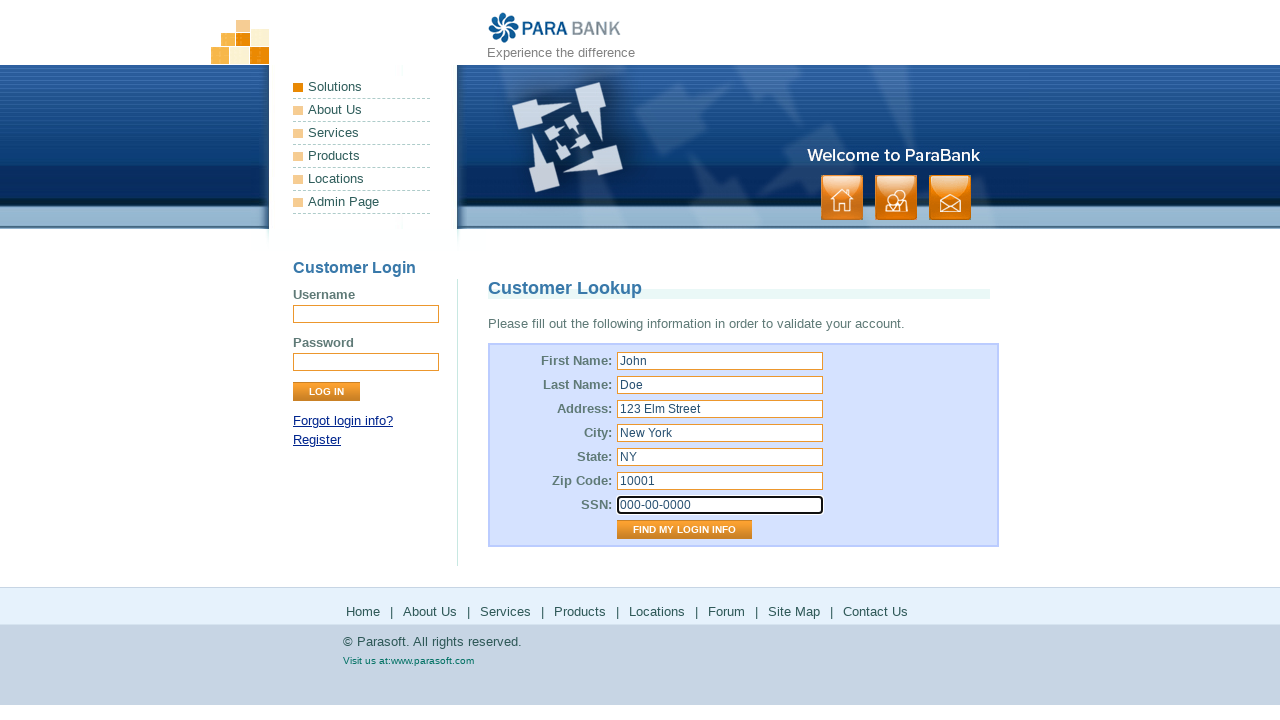

Clicked 'Find My Login Info' button to submit forgot login info form at (684, 530) on input[value='Find My Login Info']
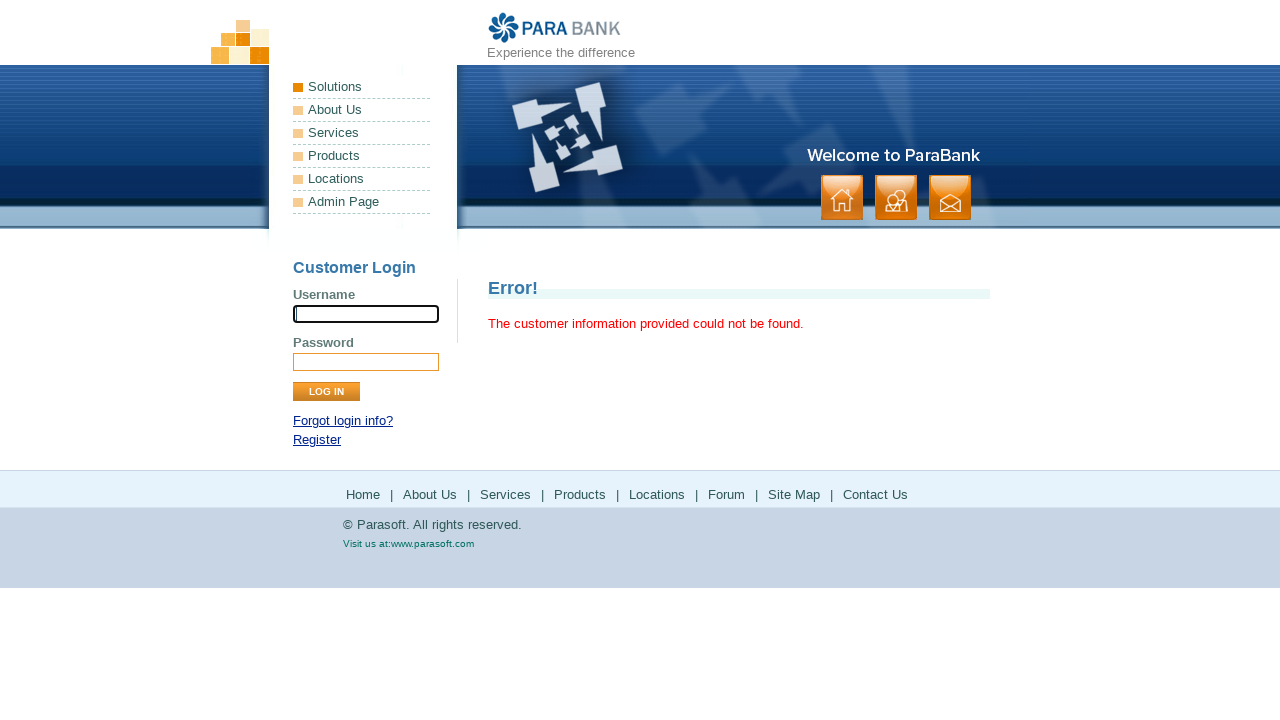

Waited for page to load and network to be idle
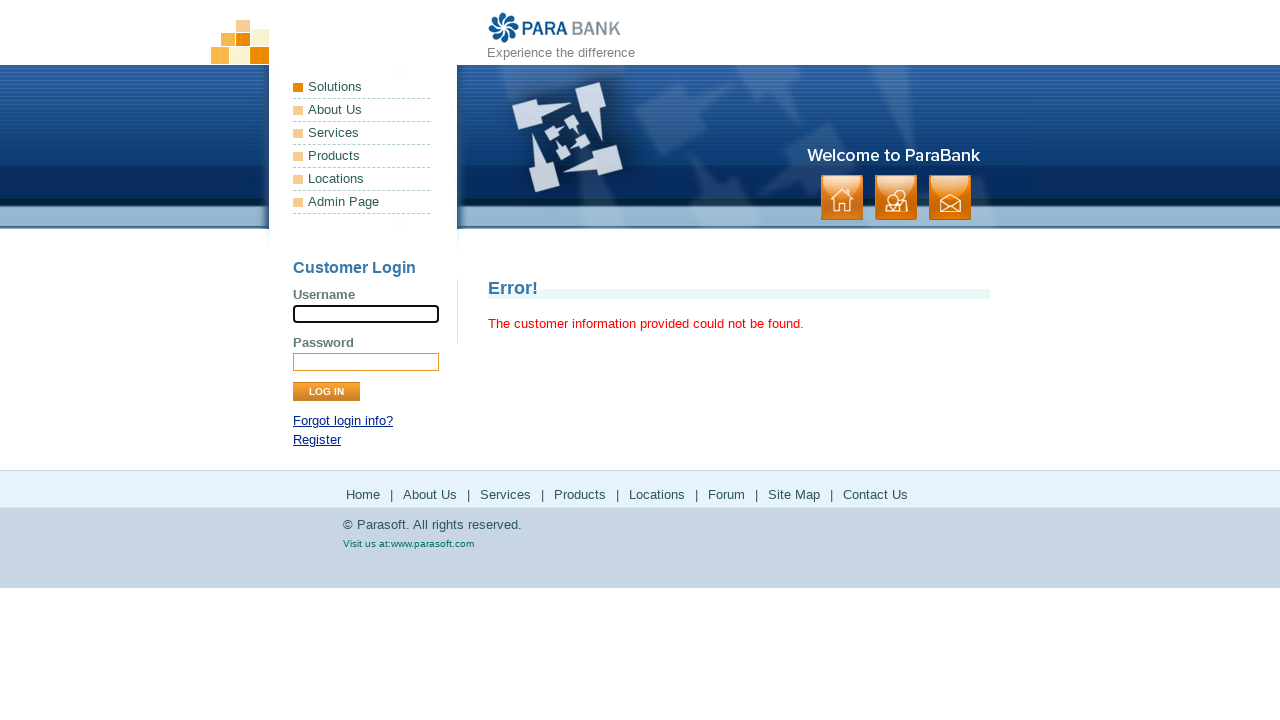

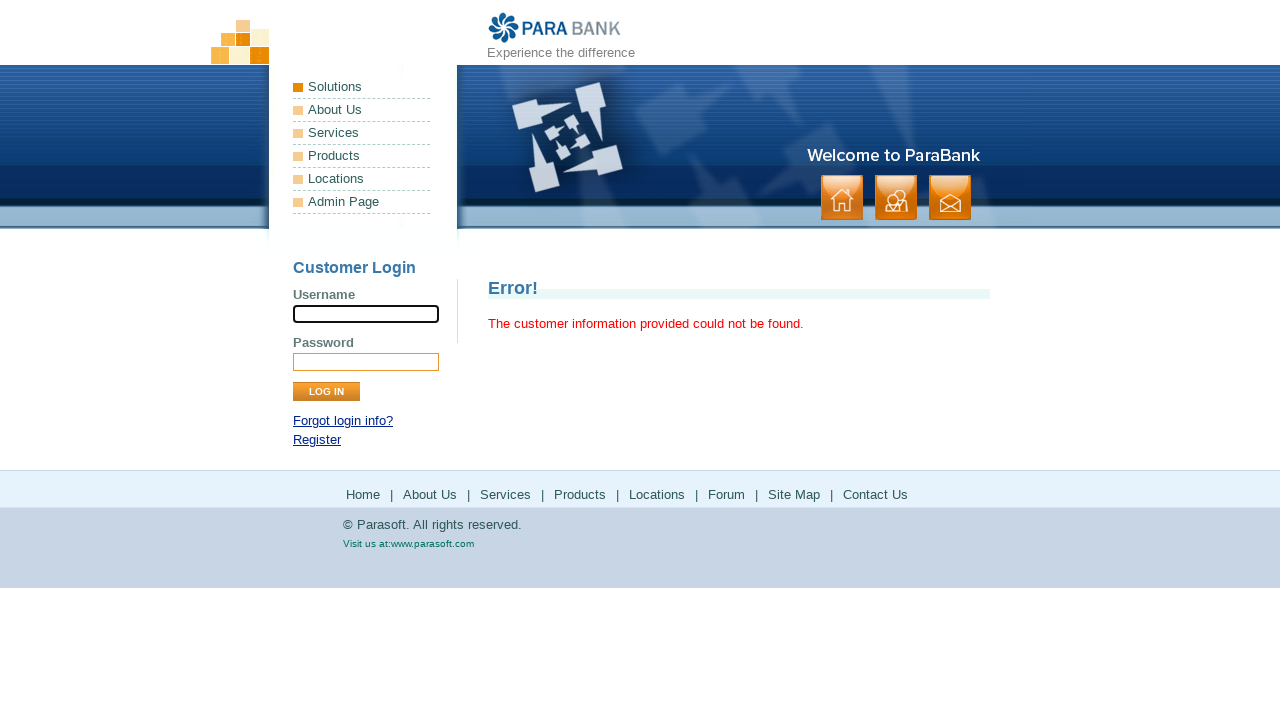